Tests mortgage calculator by filling in loan details (home value, down payment, interest rate, etc.) and verifying the calculated monthly payment

Starting URL: https://www.mortgagecalculator.org/

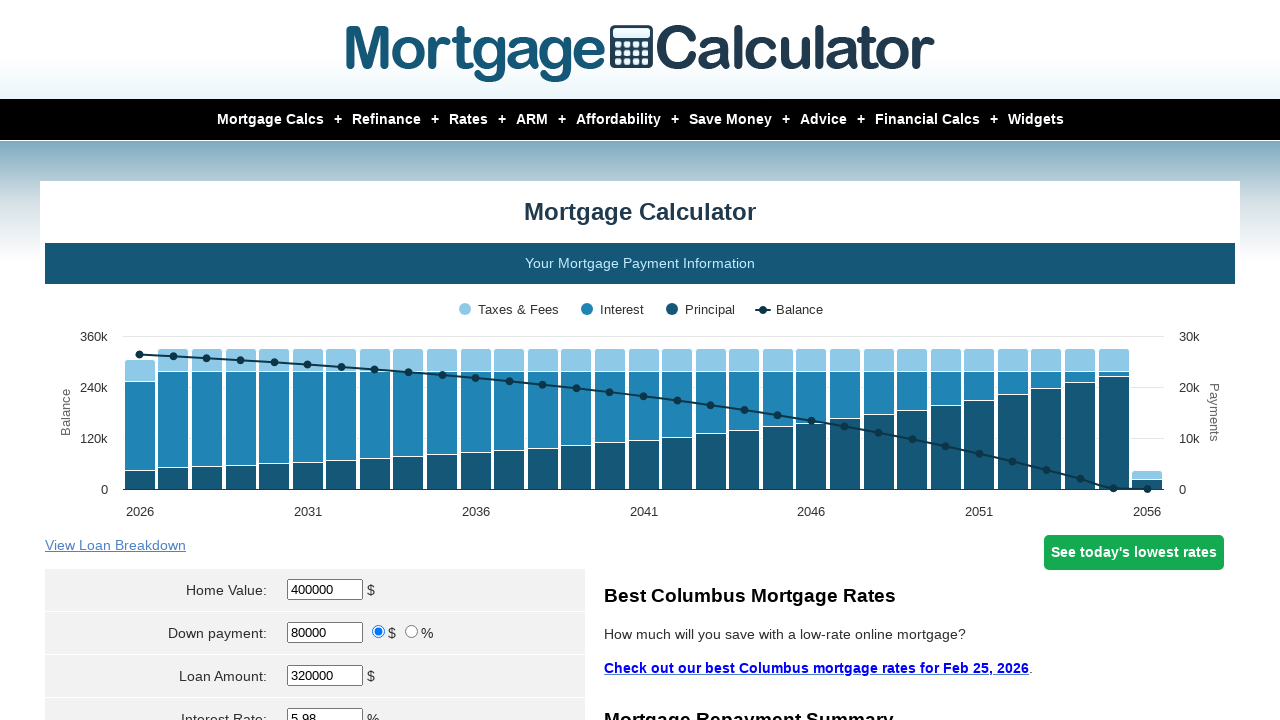

Cleared home value field on #homeval
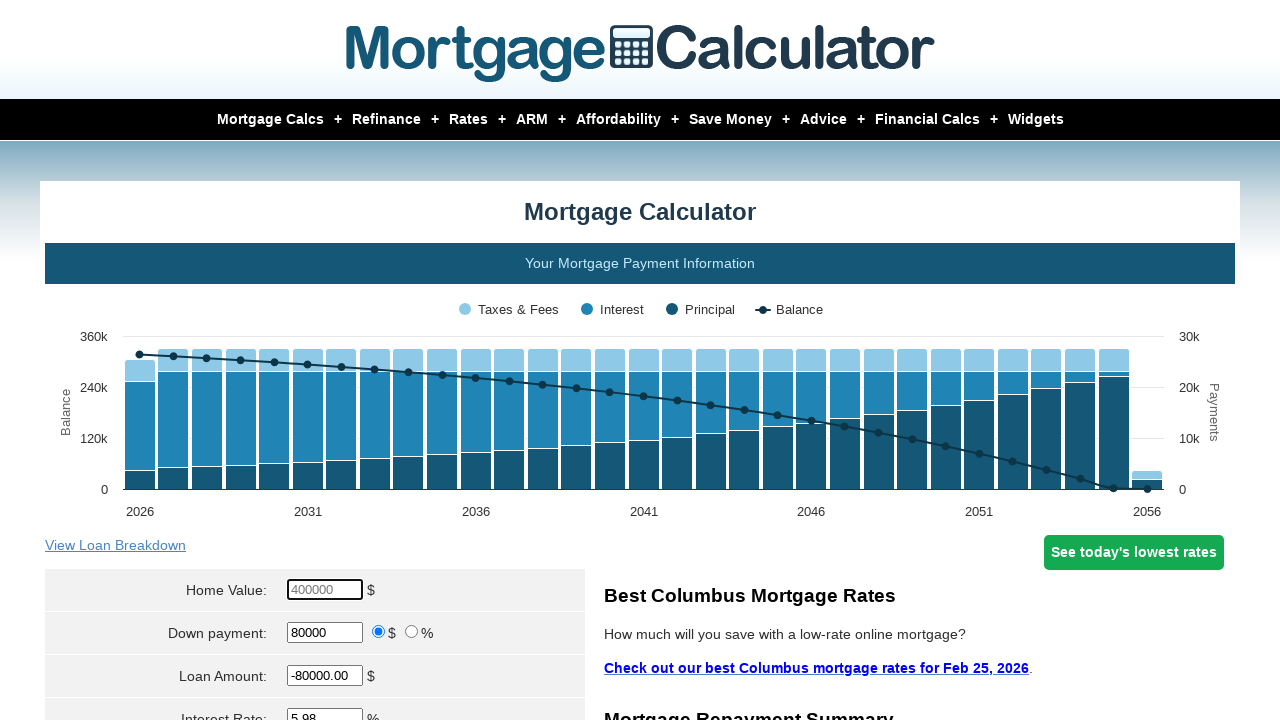

Entered home value of $300,000 on #homeval
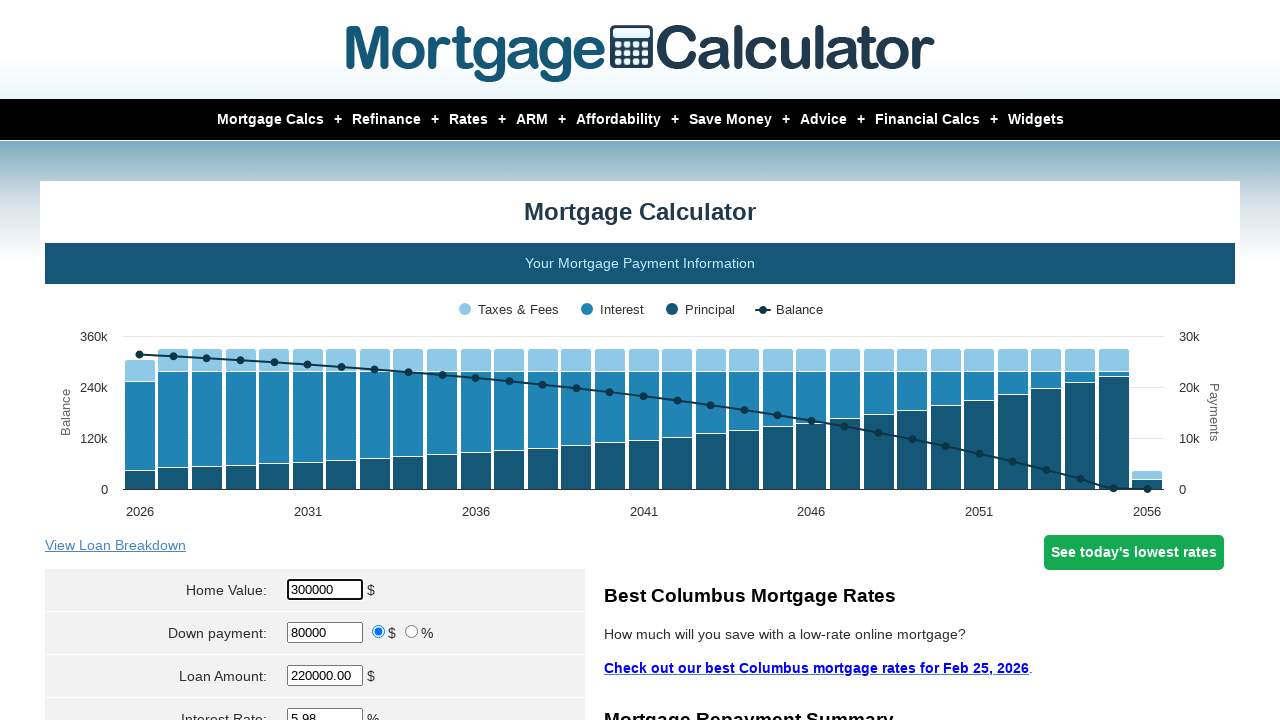

Cleared down payment field on #downpayment
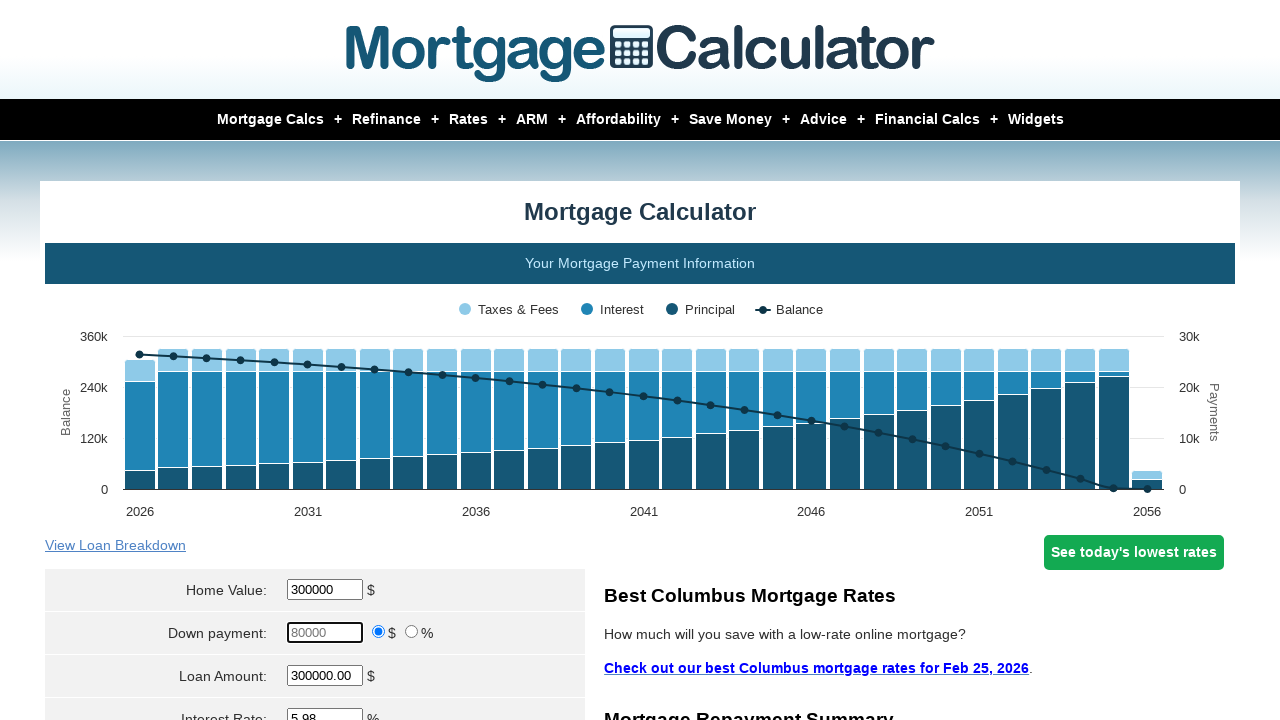

Entered down payment of $60,000 on #downpayment
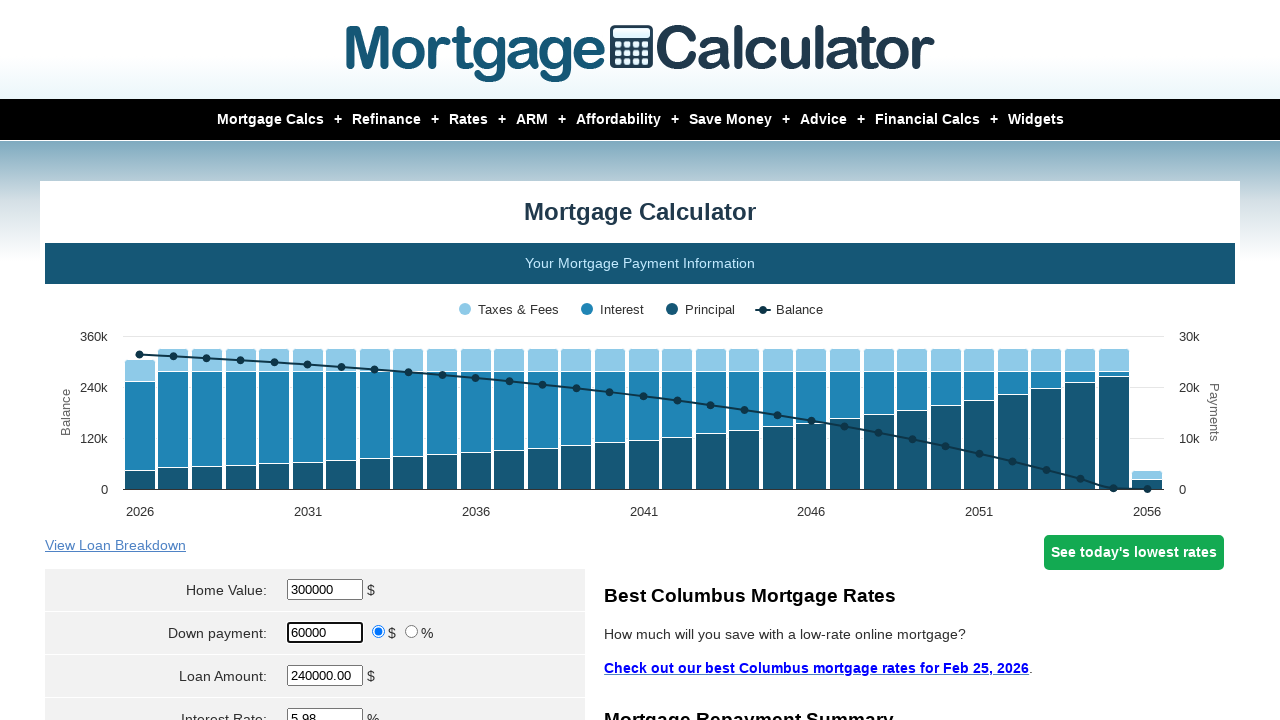

Selected dollar amount option for down payment type at (379, 632) on input[name='param[downpayment_type]']
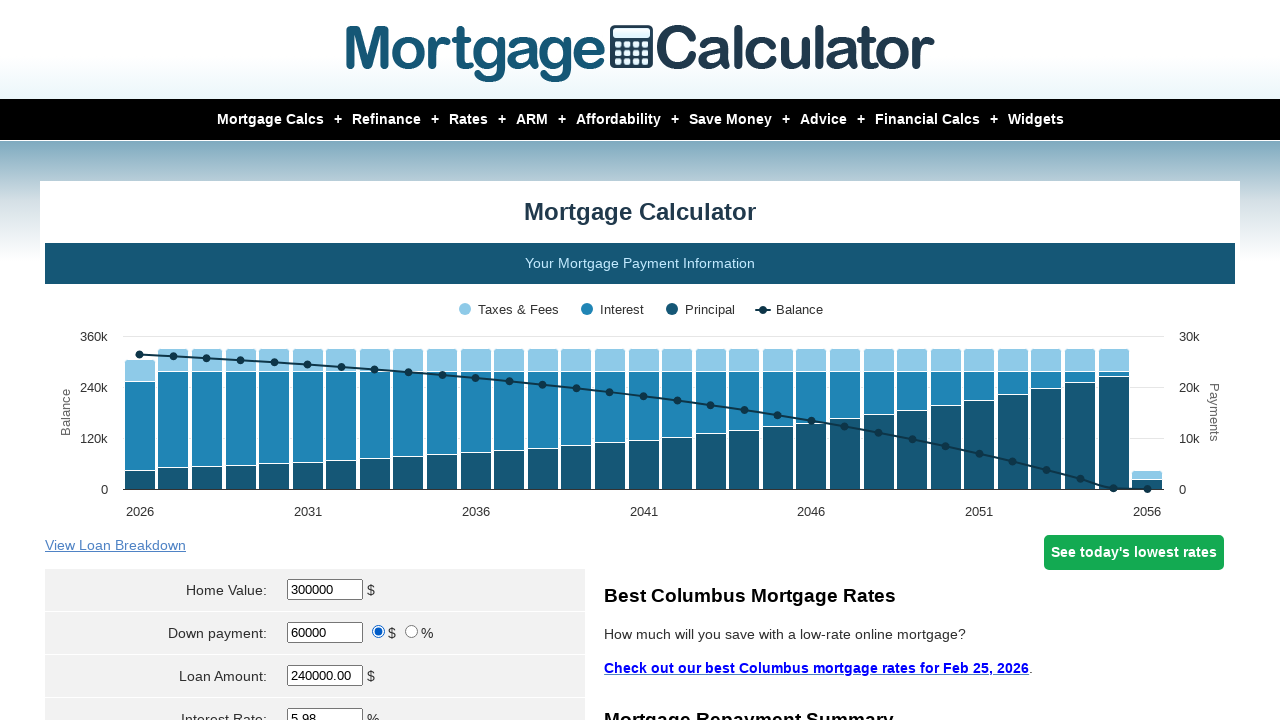

Cleared loan amount field on #loanamt
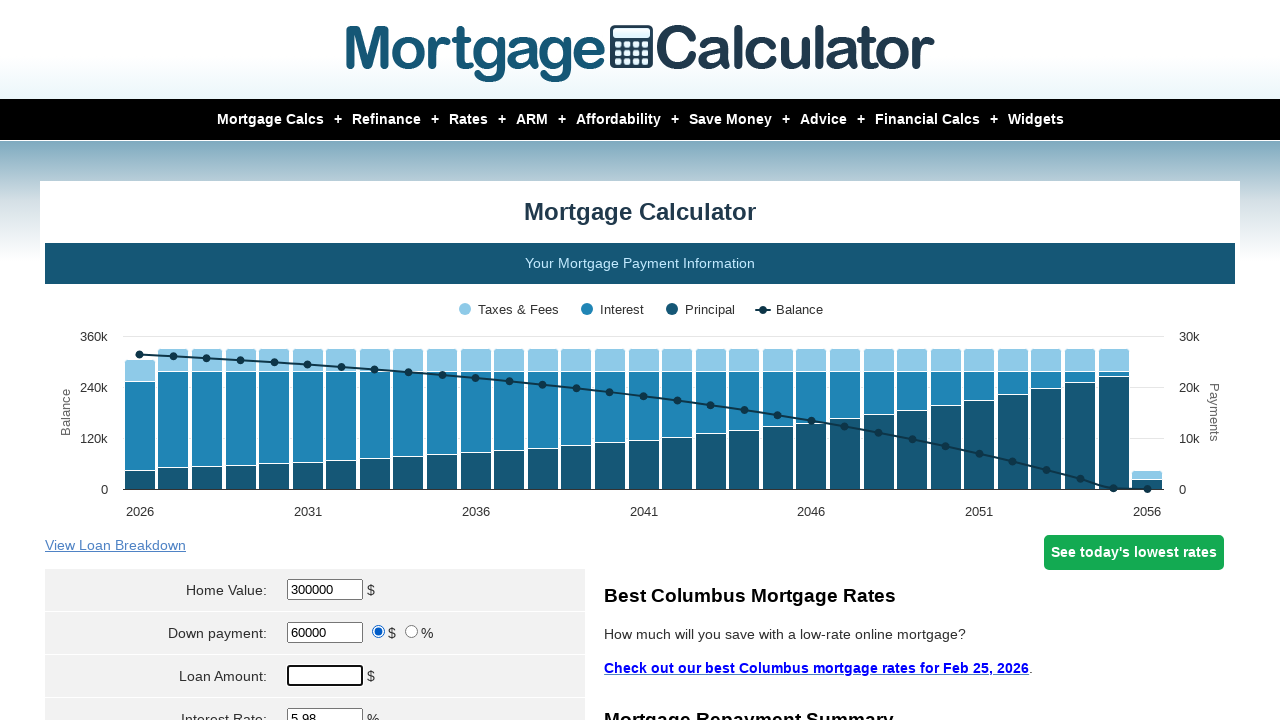

Entered loan amount of $240,000 on #loanamt
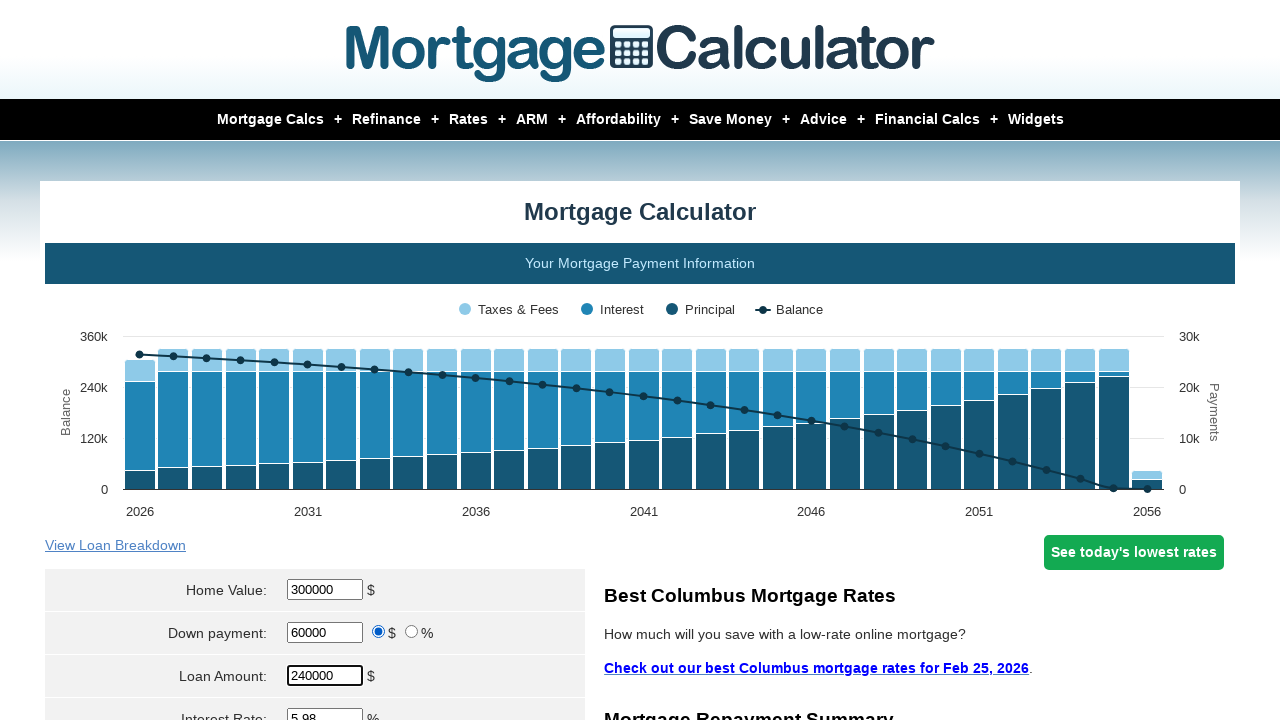

Cleared interest rate field on #intrstsrate
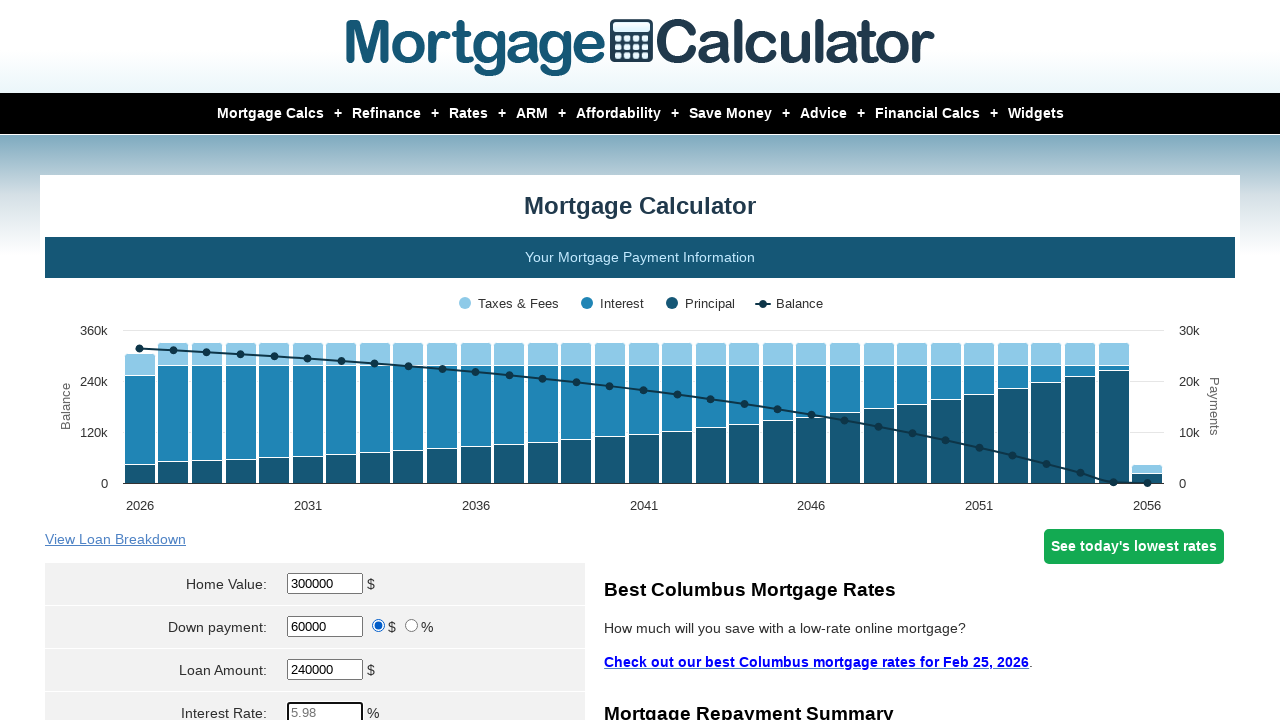

Entered interest rate of 3% on #intrstsrate
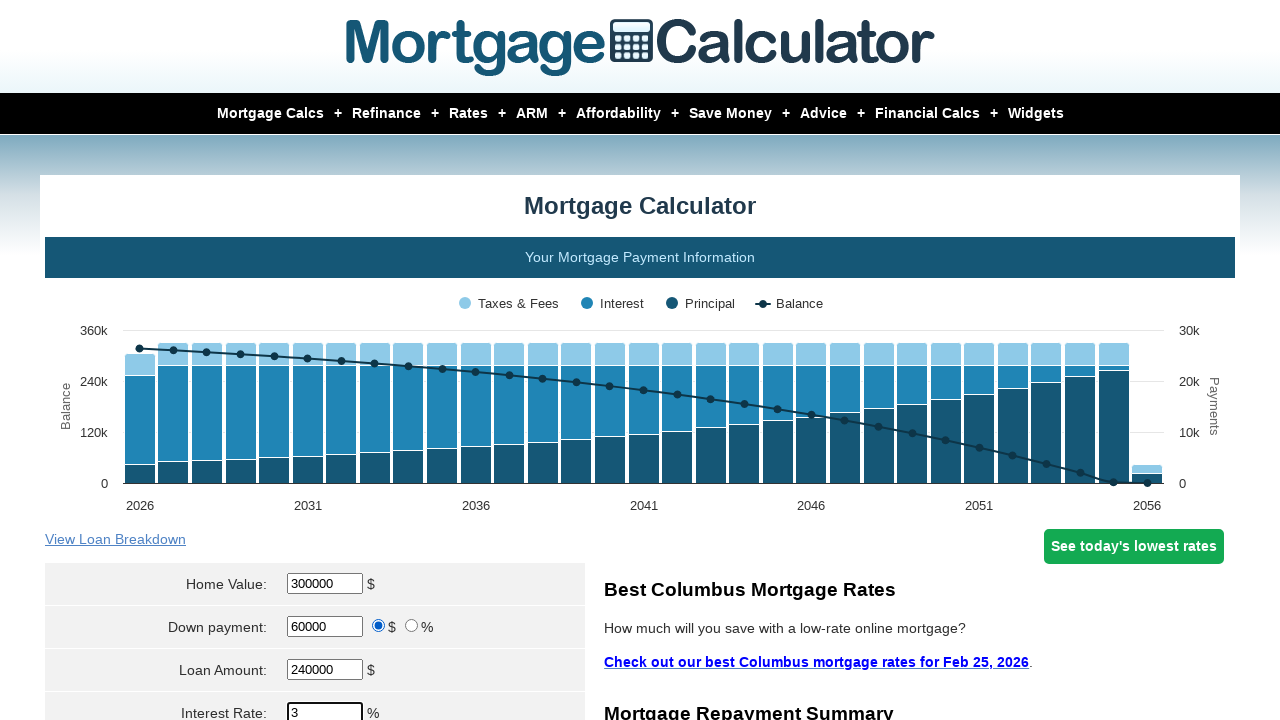

Cleared loan term field on #loanterm
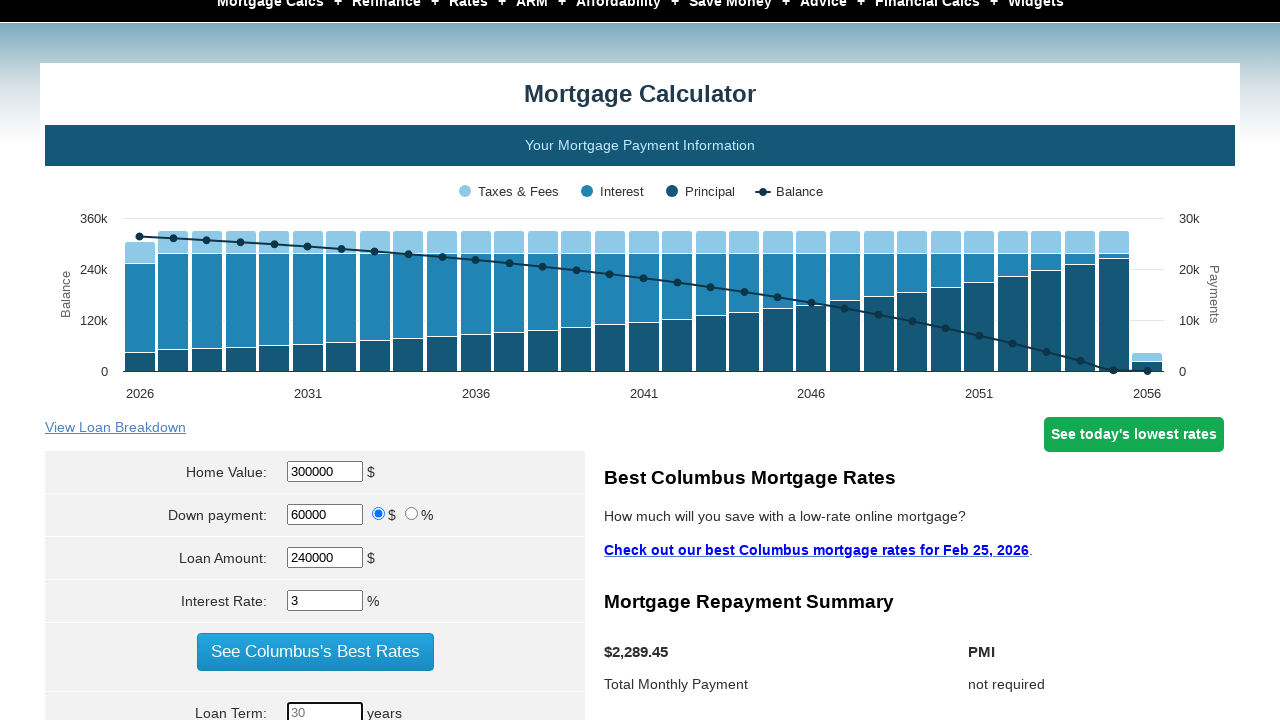

Entered loan term of 30 years on #loanterm
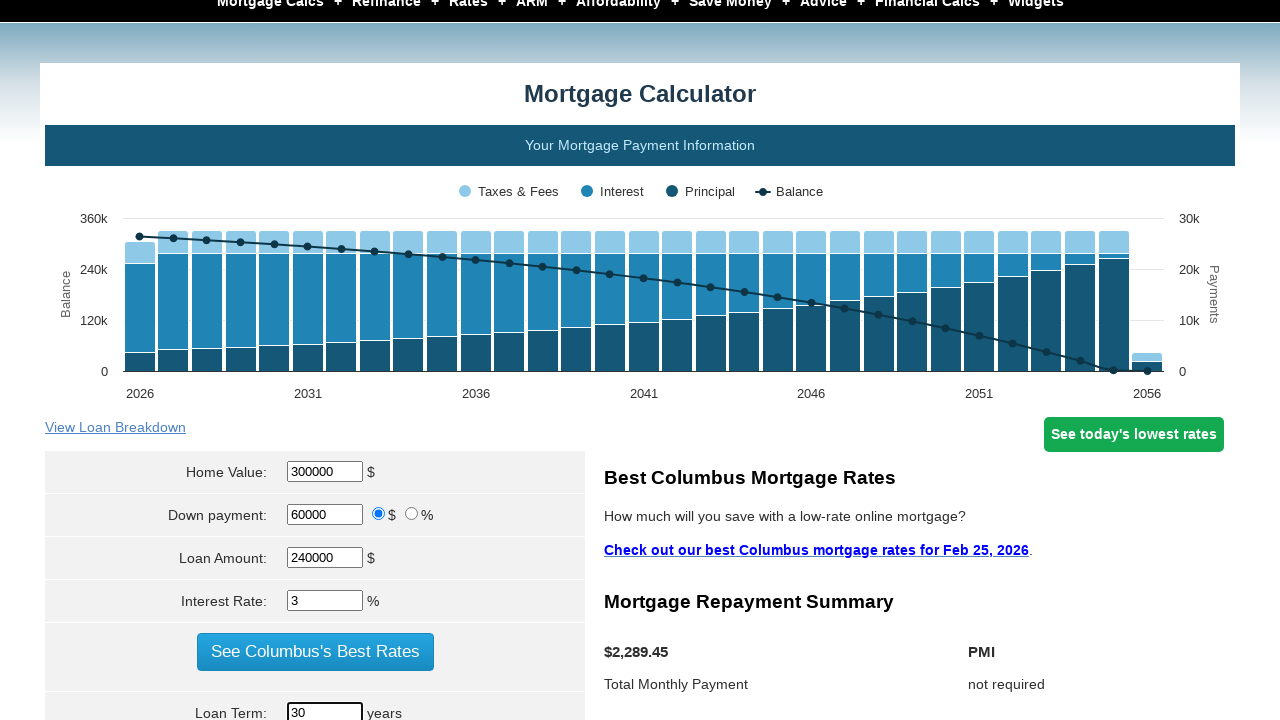

Selected December as start month on select[name='param[start_month]']
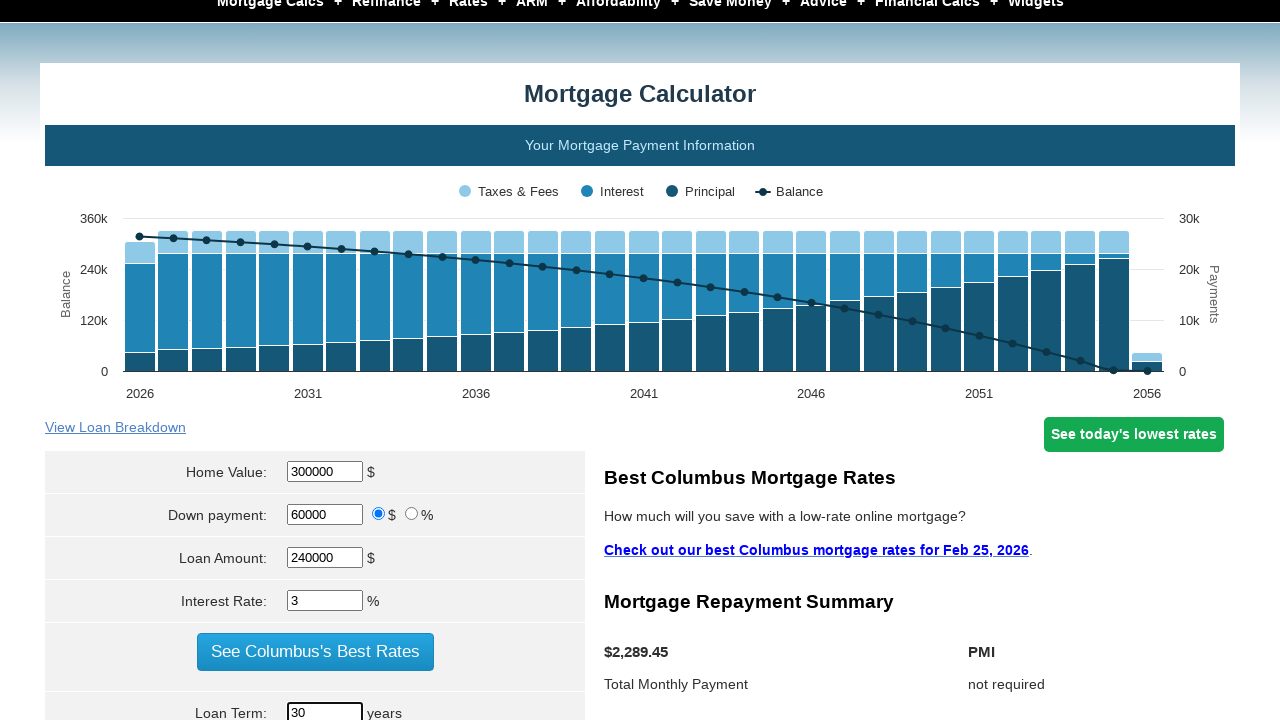

Cleared start year field on #start_year
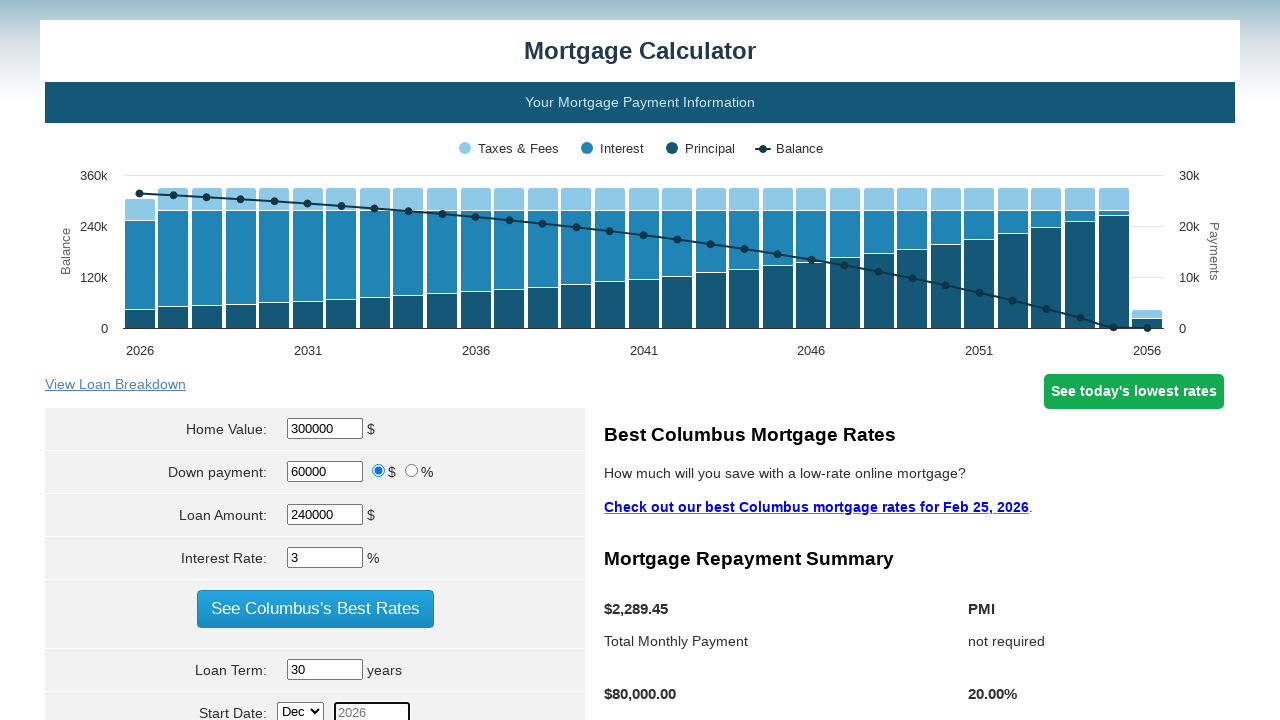

Entered start year of 2021 on #start_year
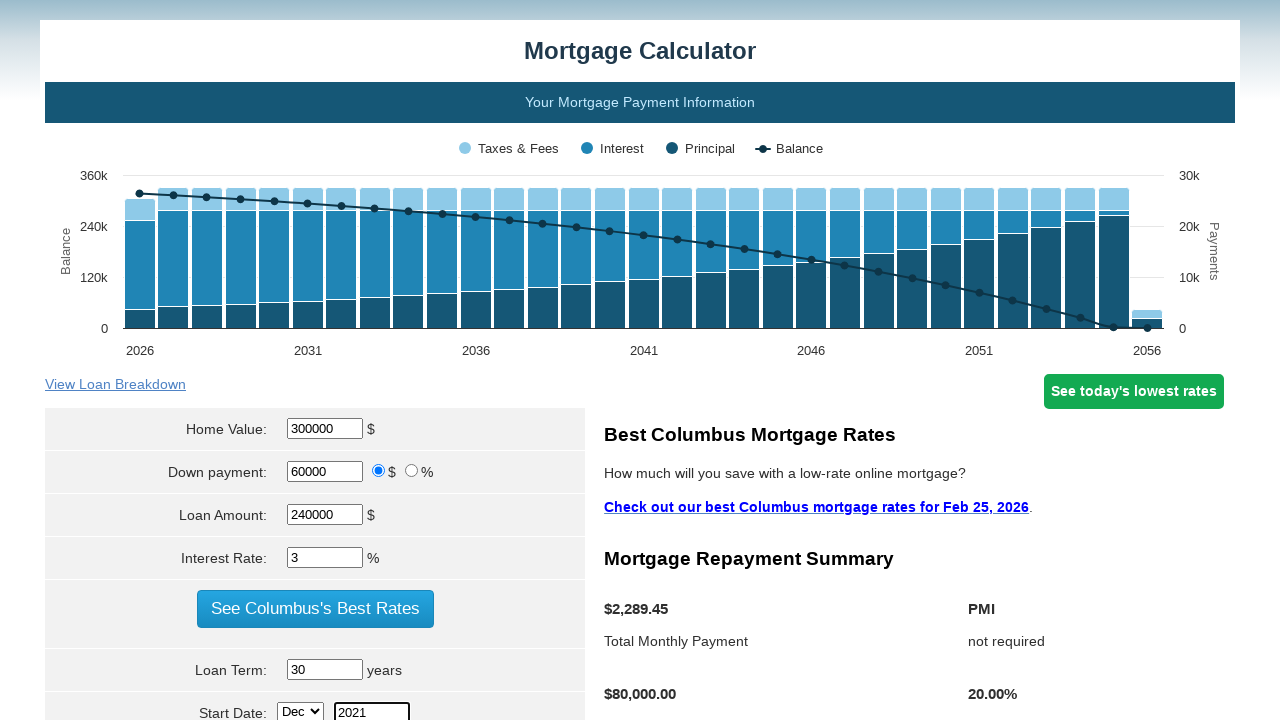

Cleared property tax field on #pptytax
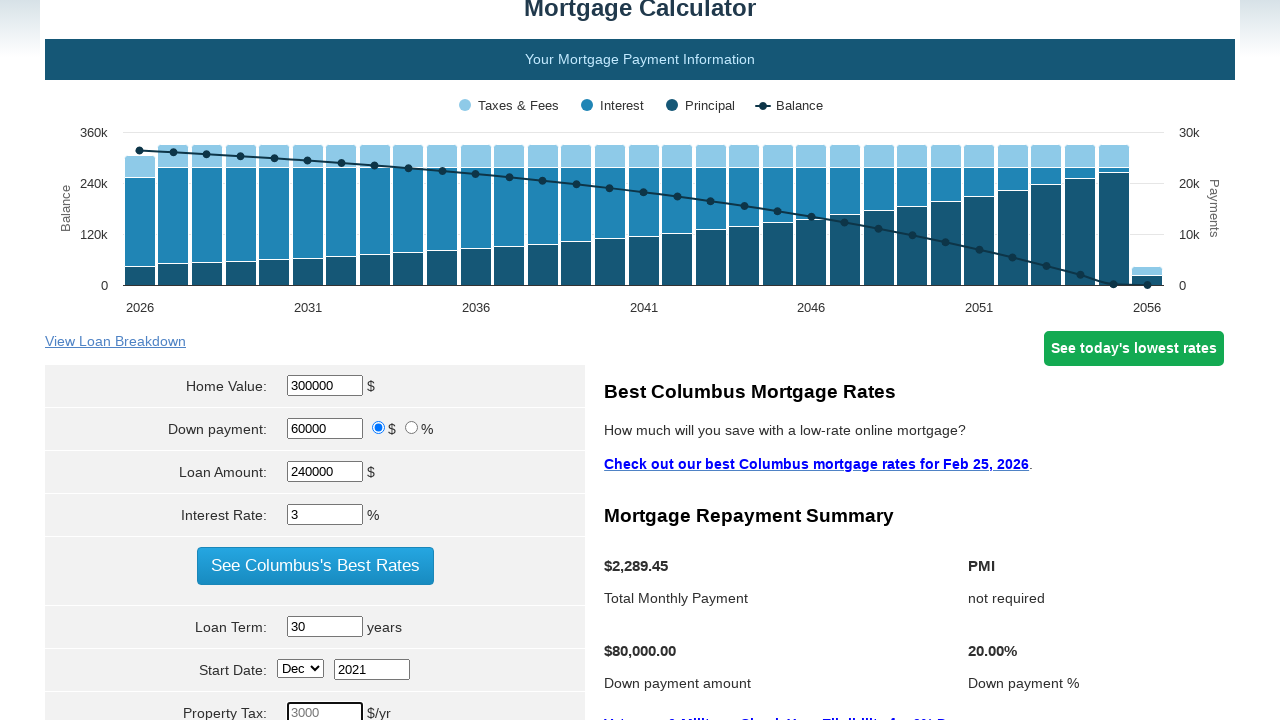

Entered property tax of $5,000 on #pptytax
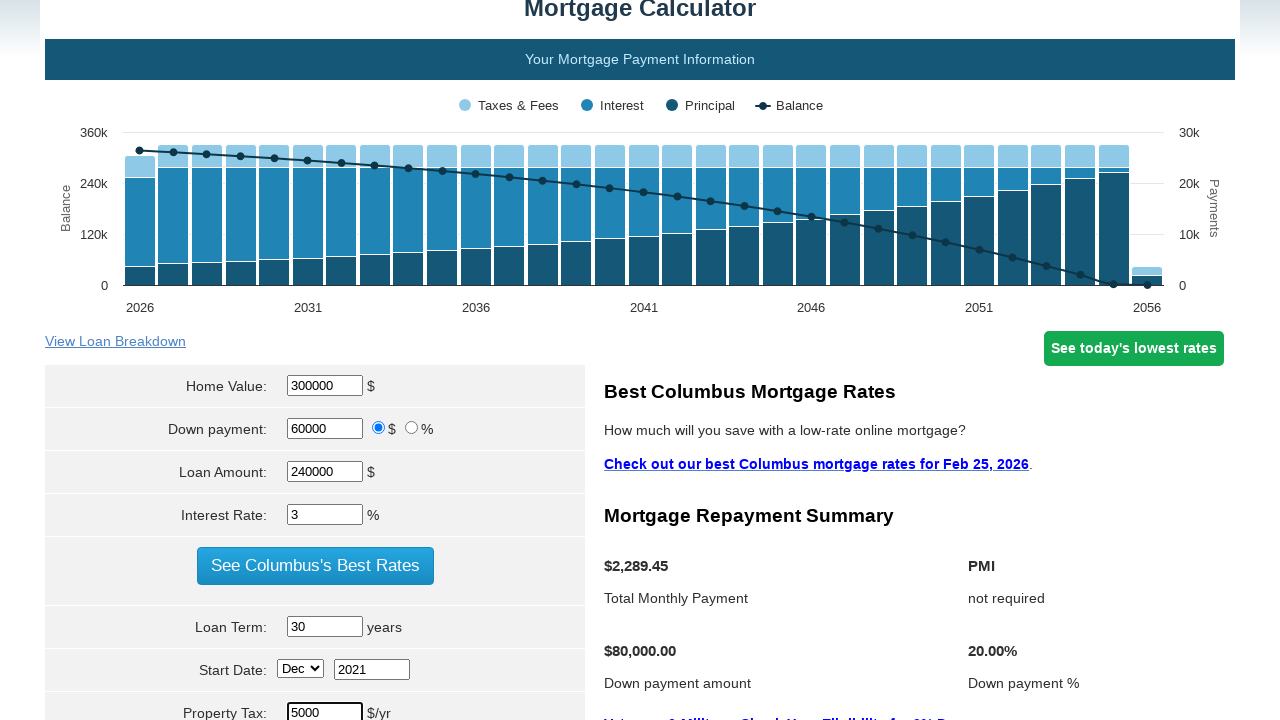

Cleared PMI field on #pmi
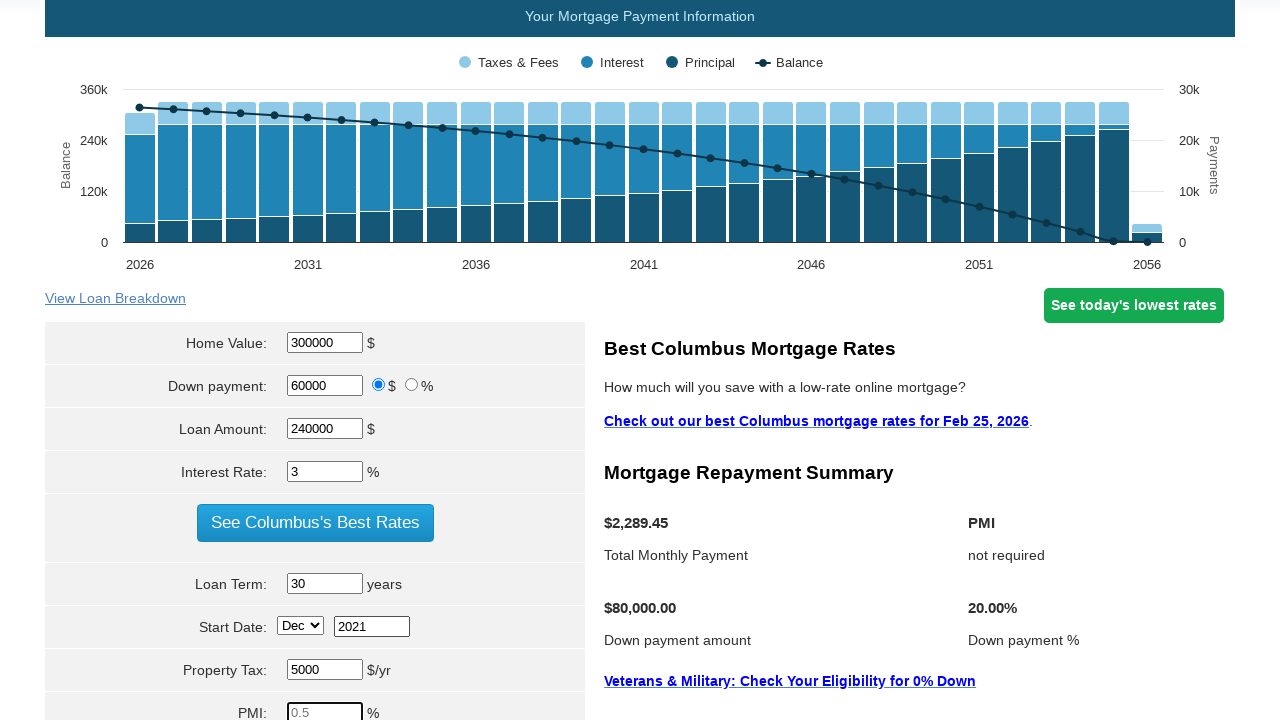

Entered PMI of 0.5% on #pmi
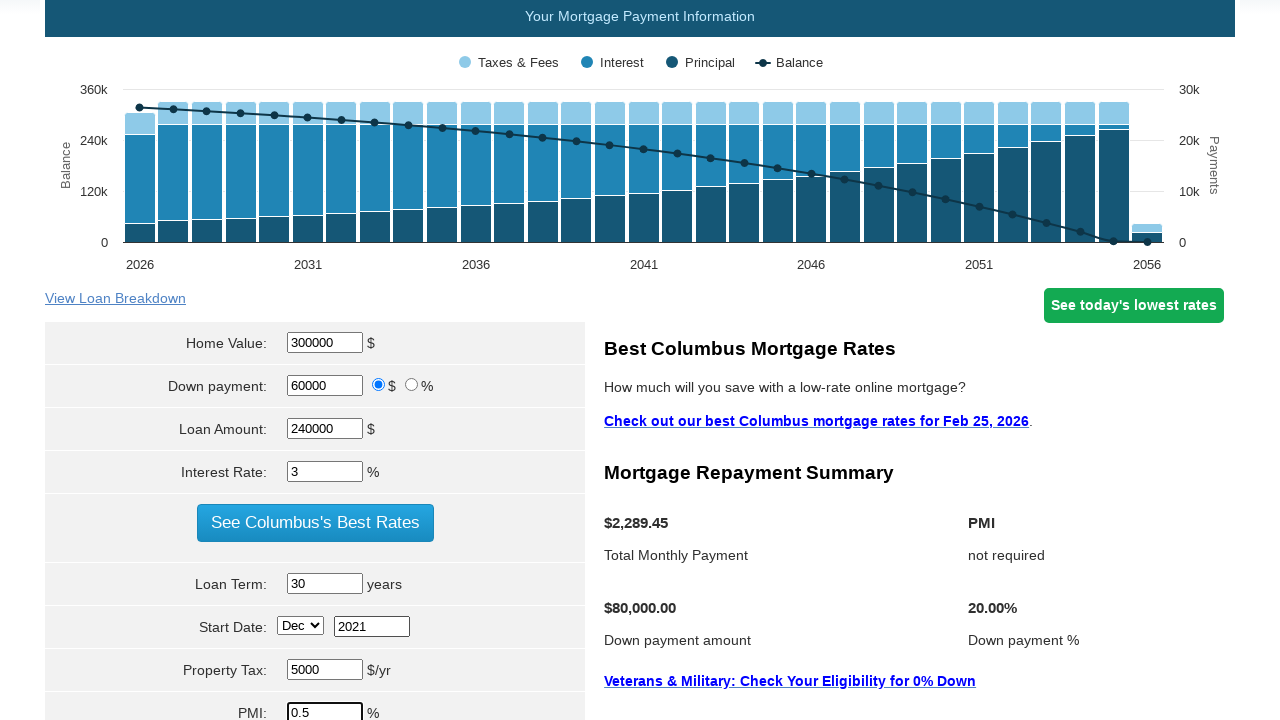

Cleared home owner insurance field on #hoi
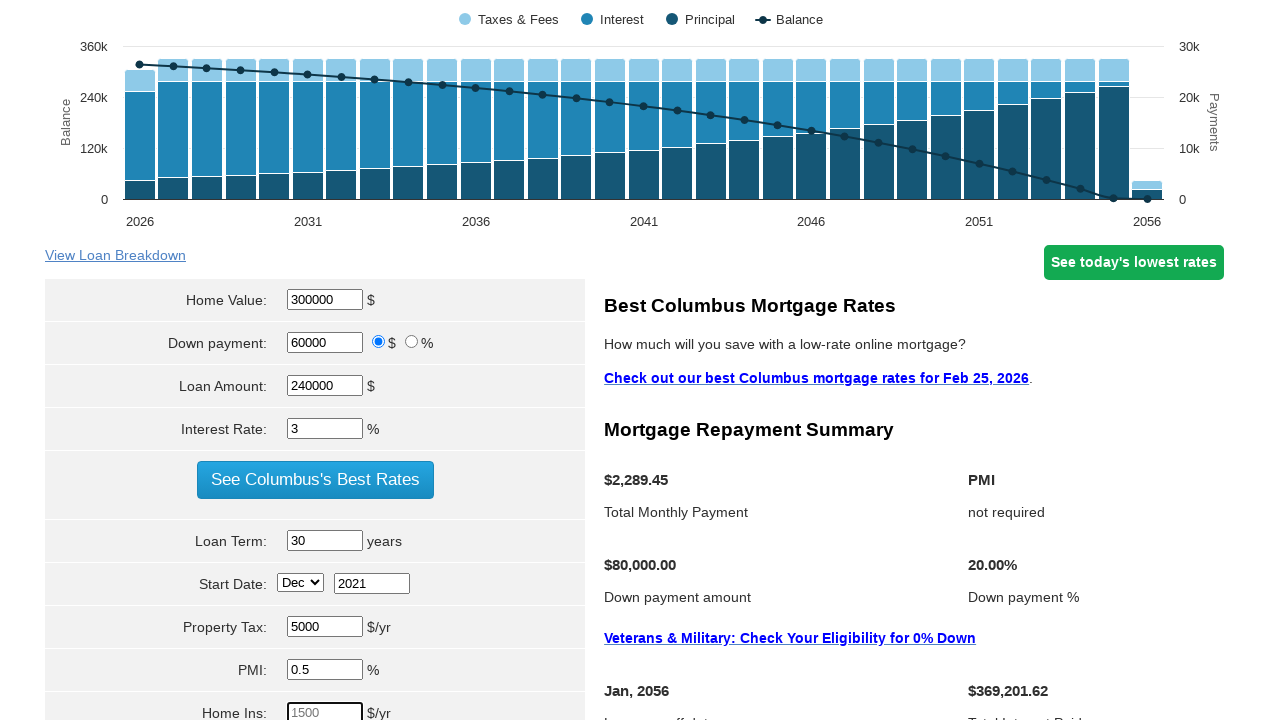

Entered home owner insurance of $1,000 on #hoi
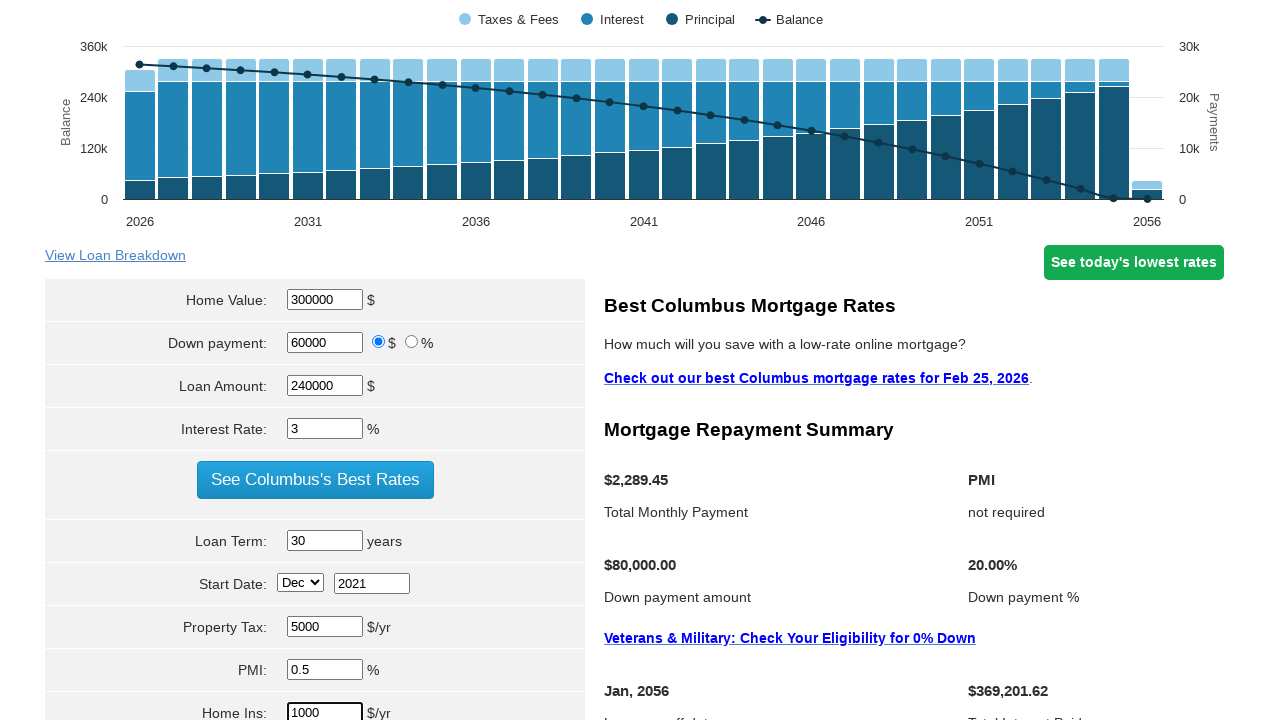

Cleared monthly HOA field on #hoa
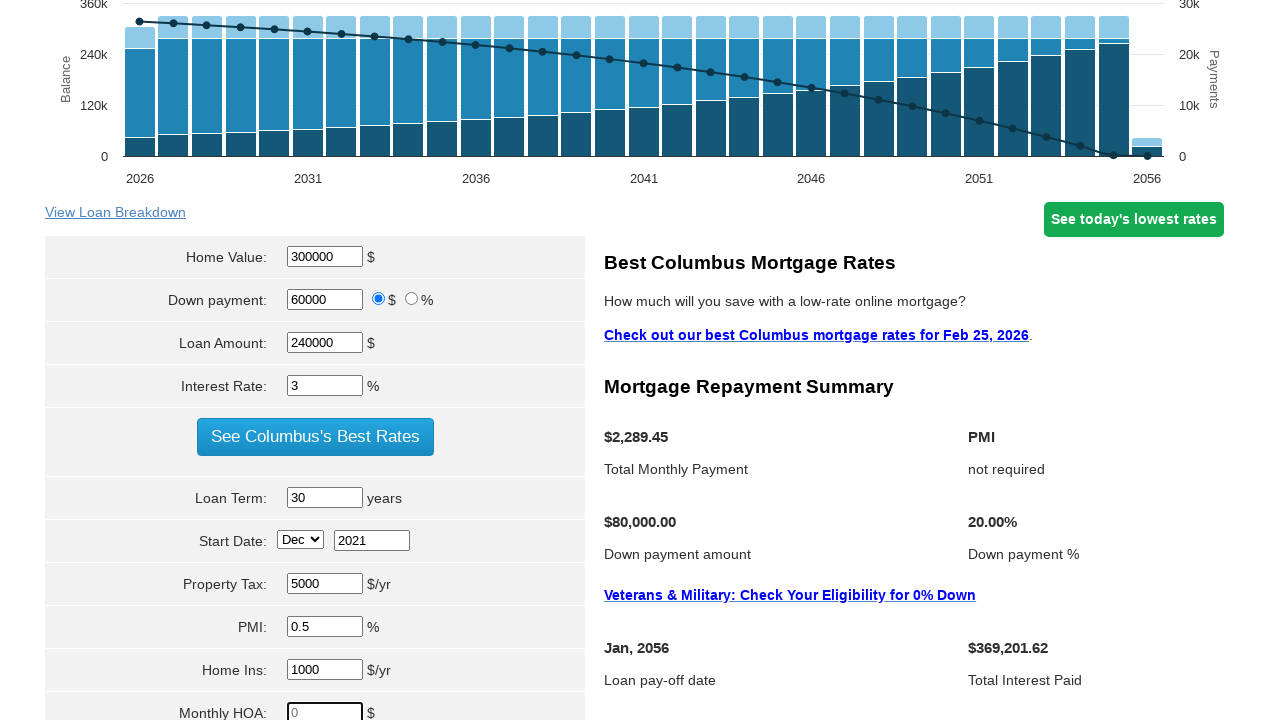

Entered monthly HOA of $100 on #hoa
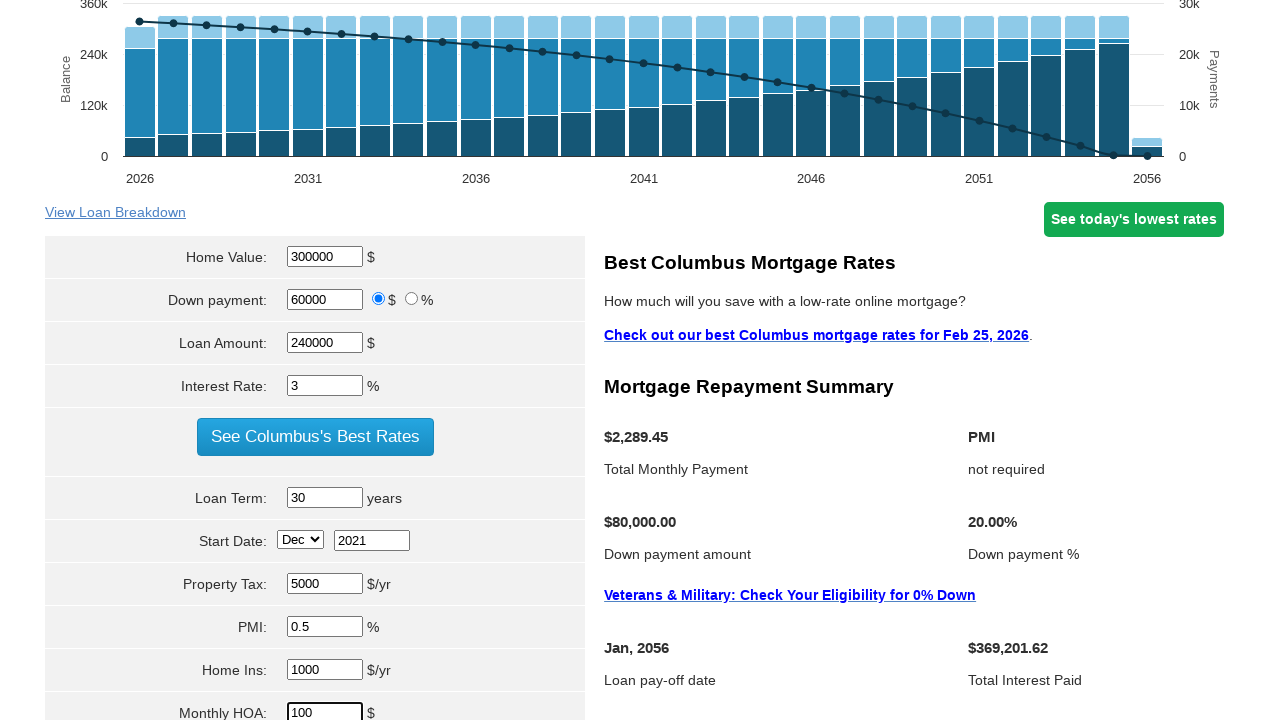

Selected FHA as loan type on select[name='param[milserve]']
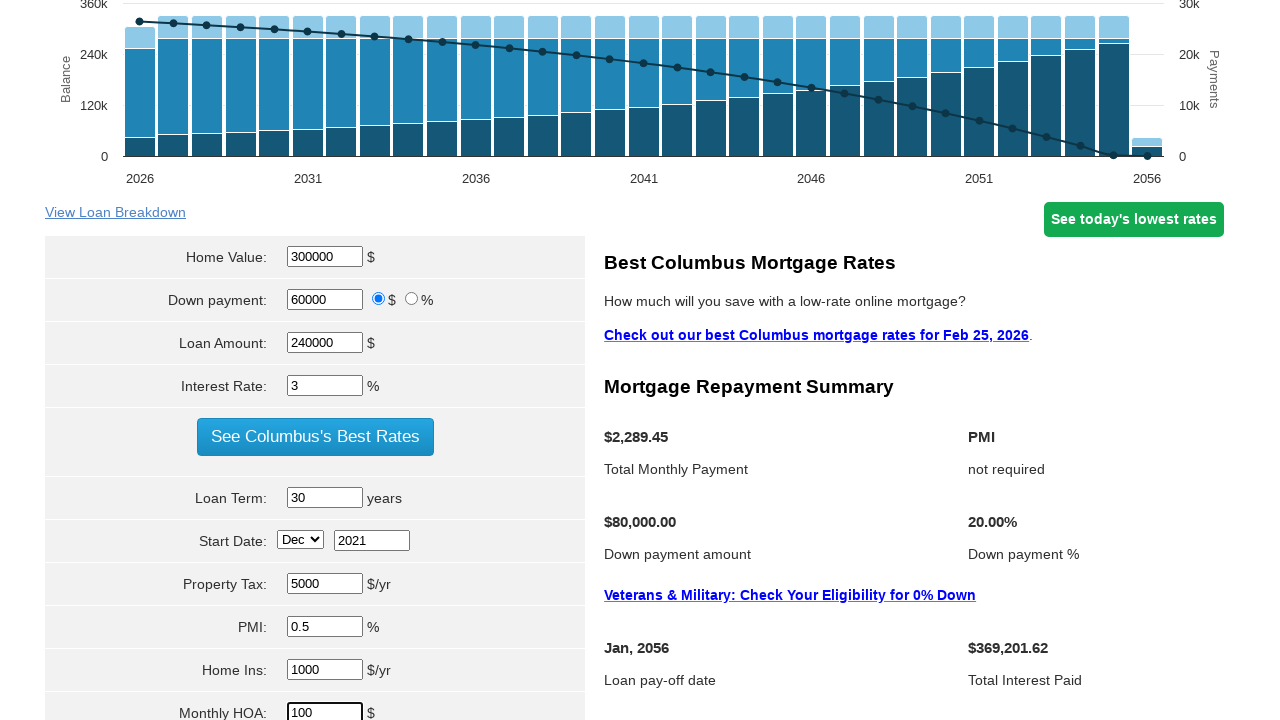

Selected Buy option for transaction type on select[name='param[refiorbuy]']
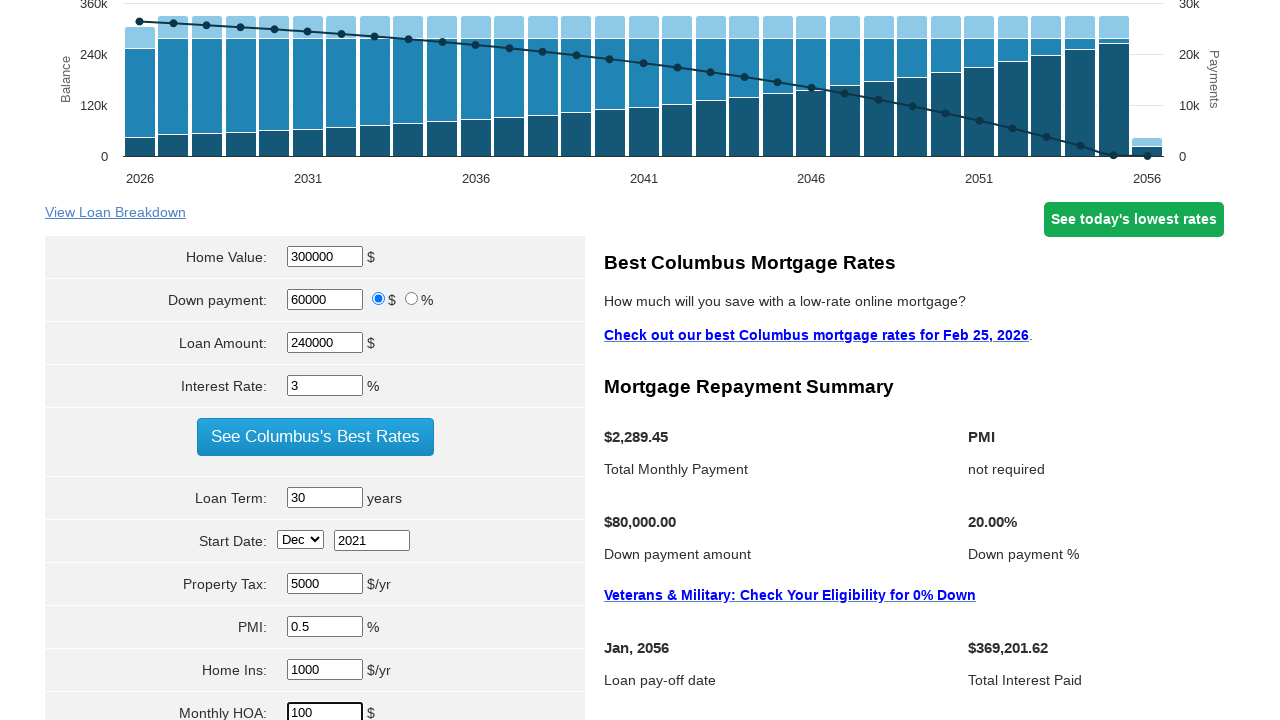

Clicked Calculate button to compute monthly payment at (315, 360) on input[name='cal']
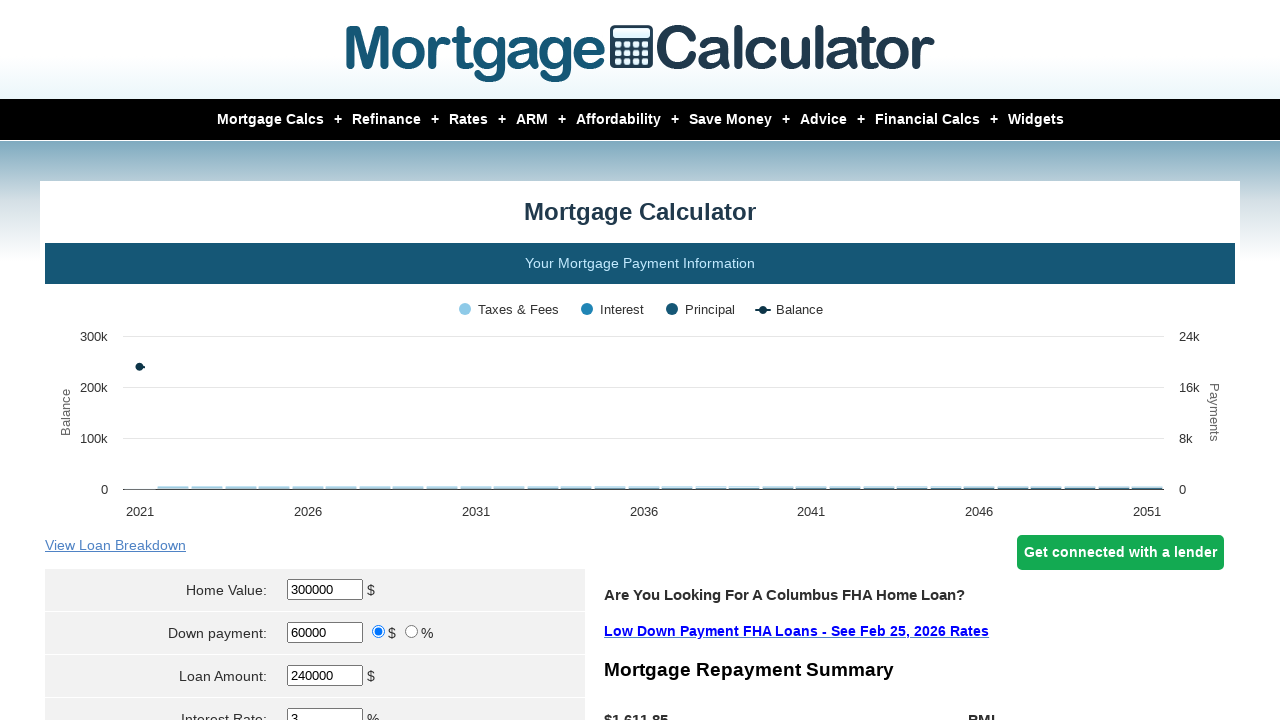

Verified calculated monthly payment of $1,611.85 is displayed
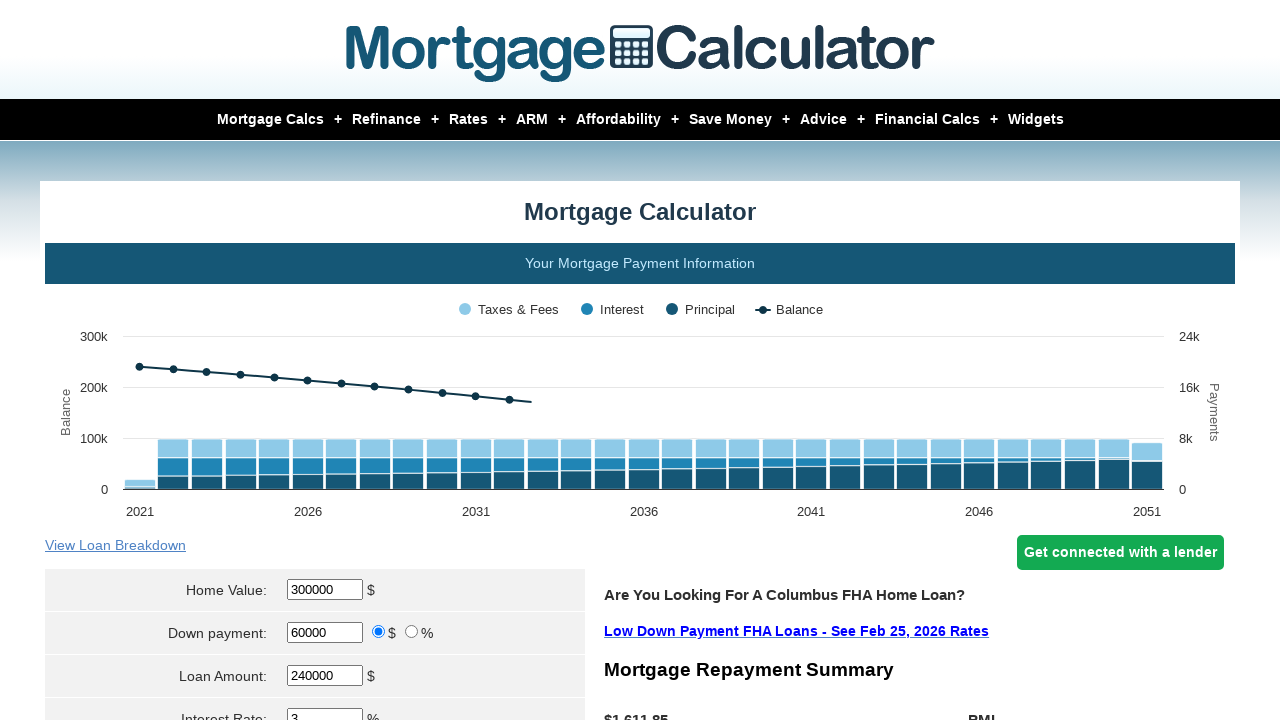

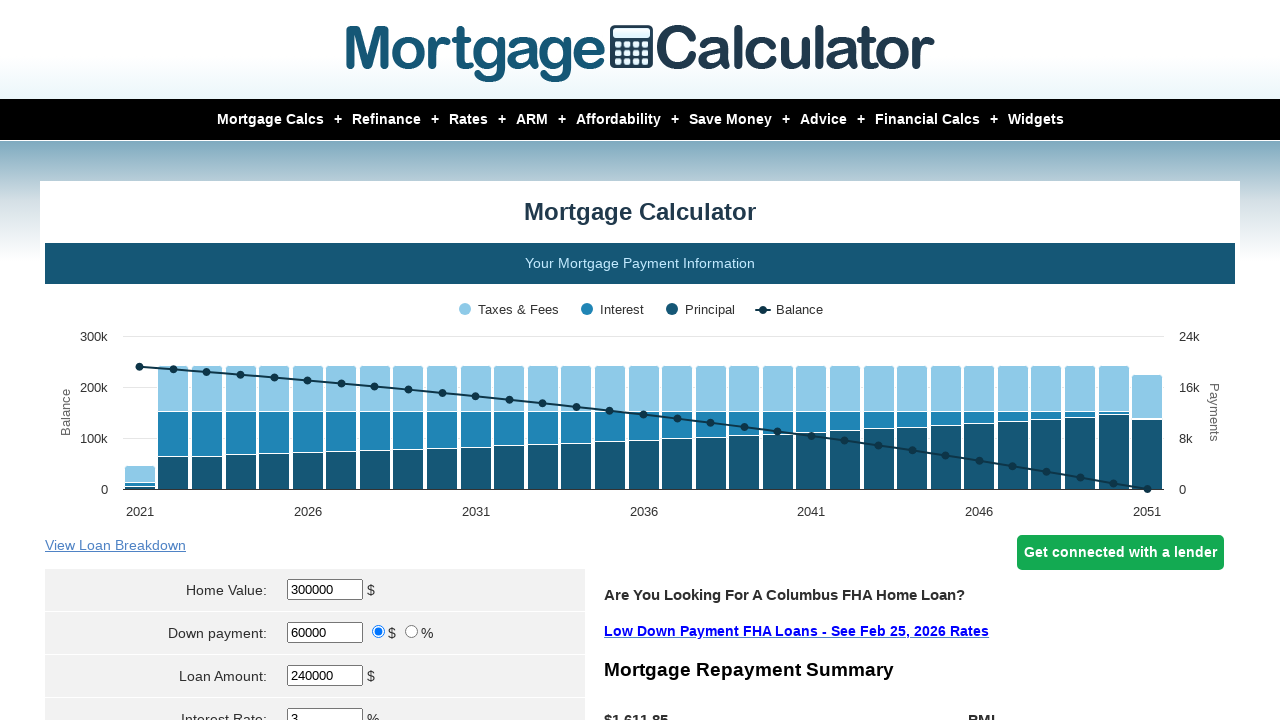